Tests clicking a button with a dynamic ID on the UI Testing Playground site to verify the button can be located by CSS selector and clicked

Starting URL: http://uitestingplayground.com/dynamicid

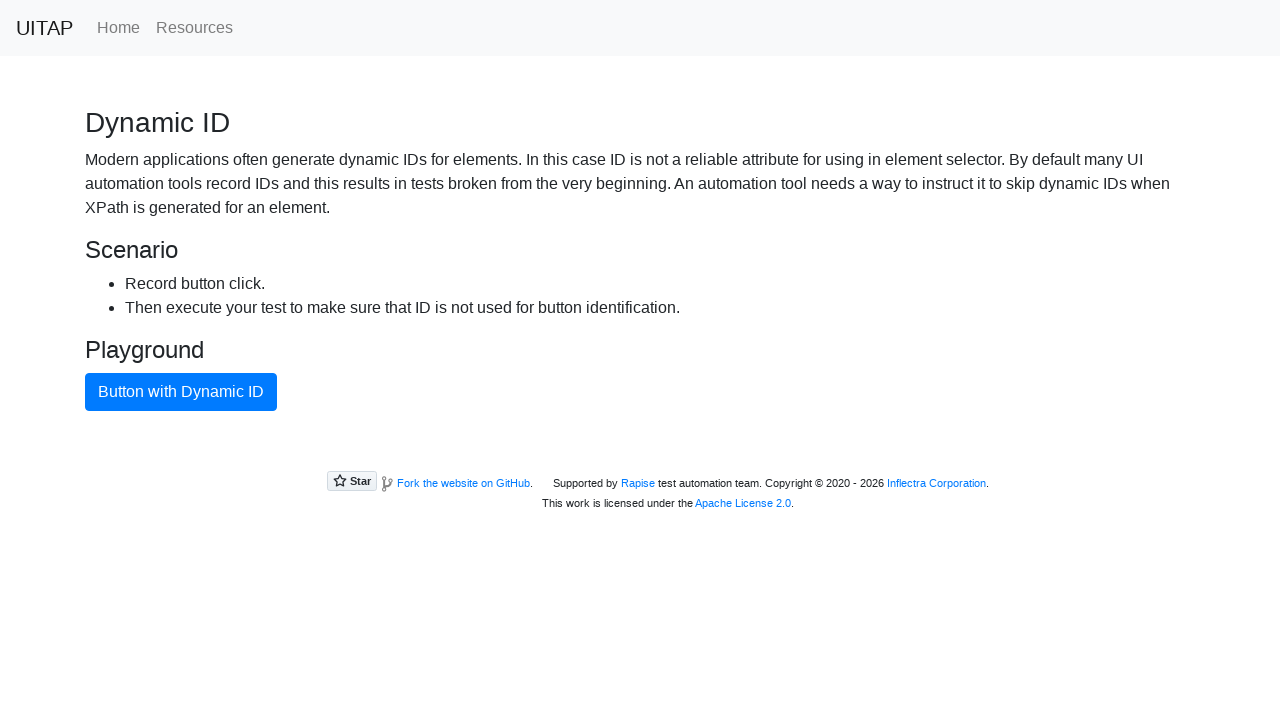

Navigated to UI Testing Playground dynamic ID page
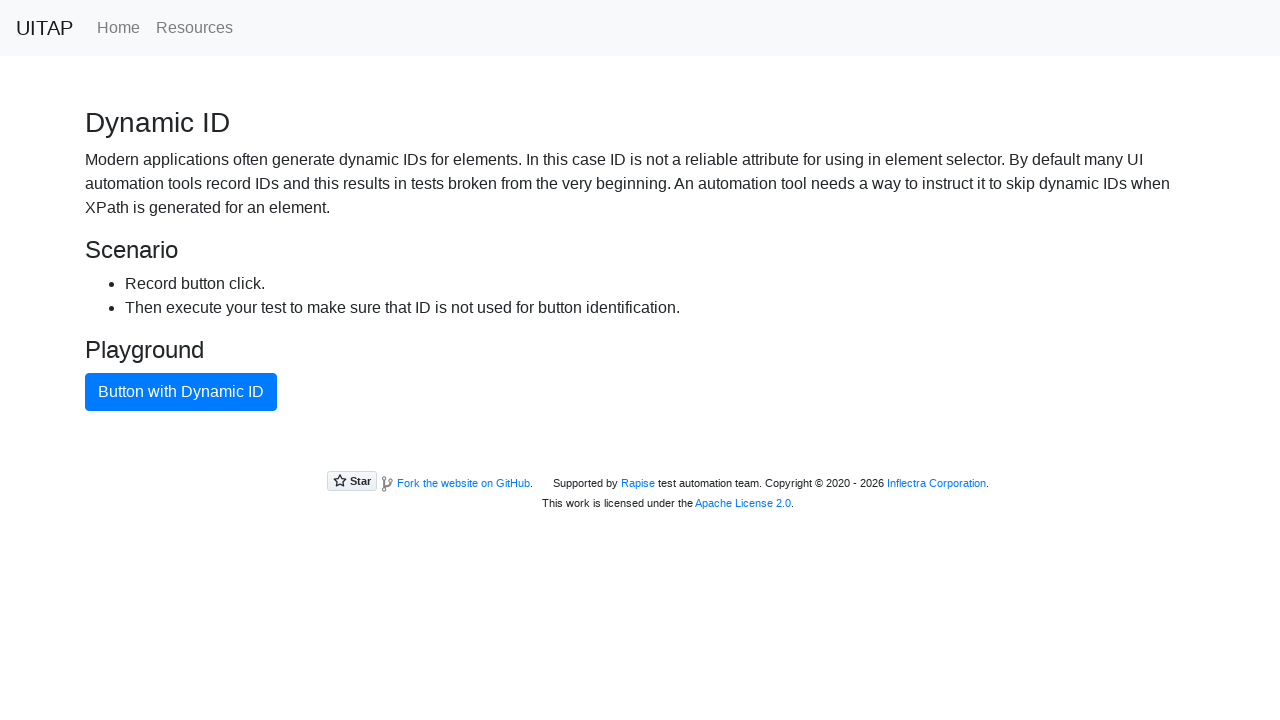

Clicked the blue primary button with dynamic ID using CSS selector at (181, 392) on button.btn-primary
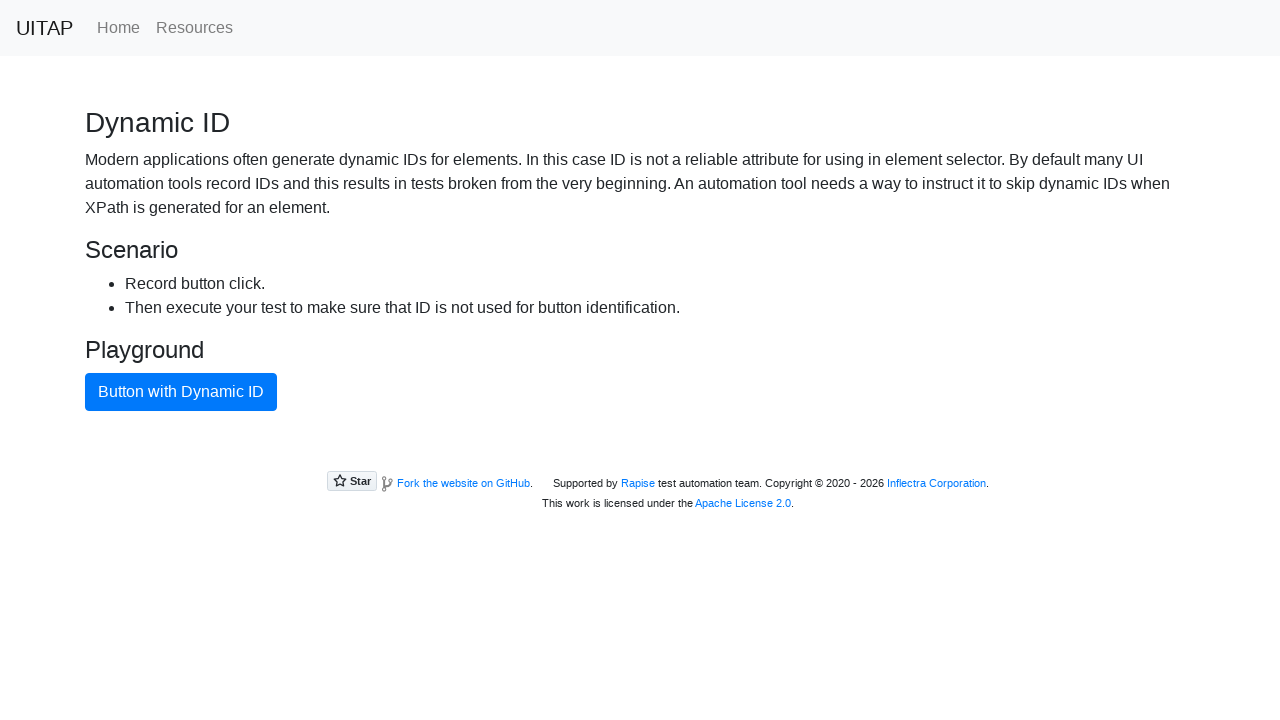

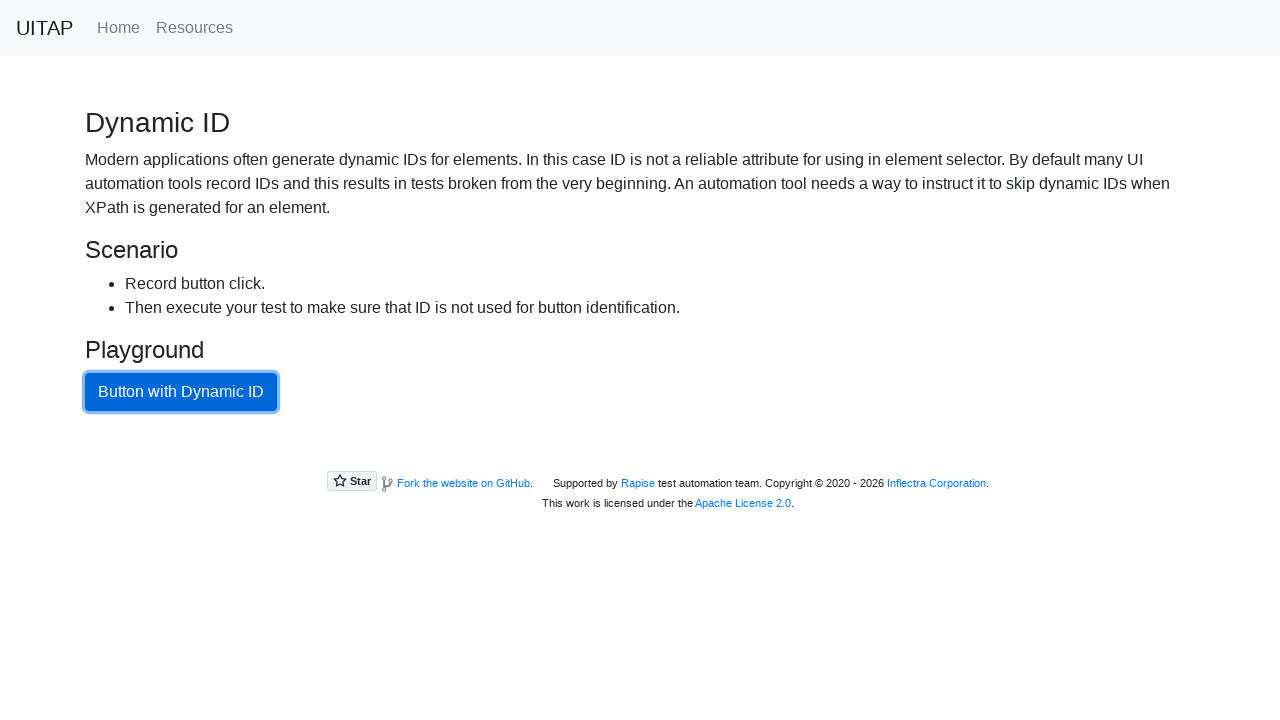